Navigates to the RedBus travel booking website homepage and verifies the page loads successfully.

Starting URL: https://www.redbus.in/

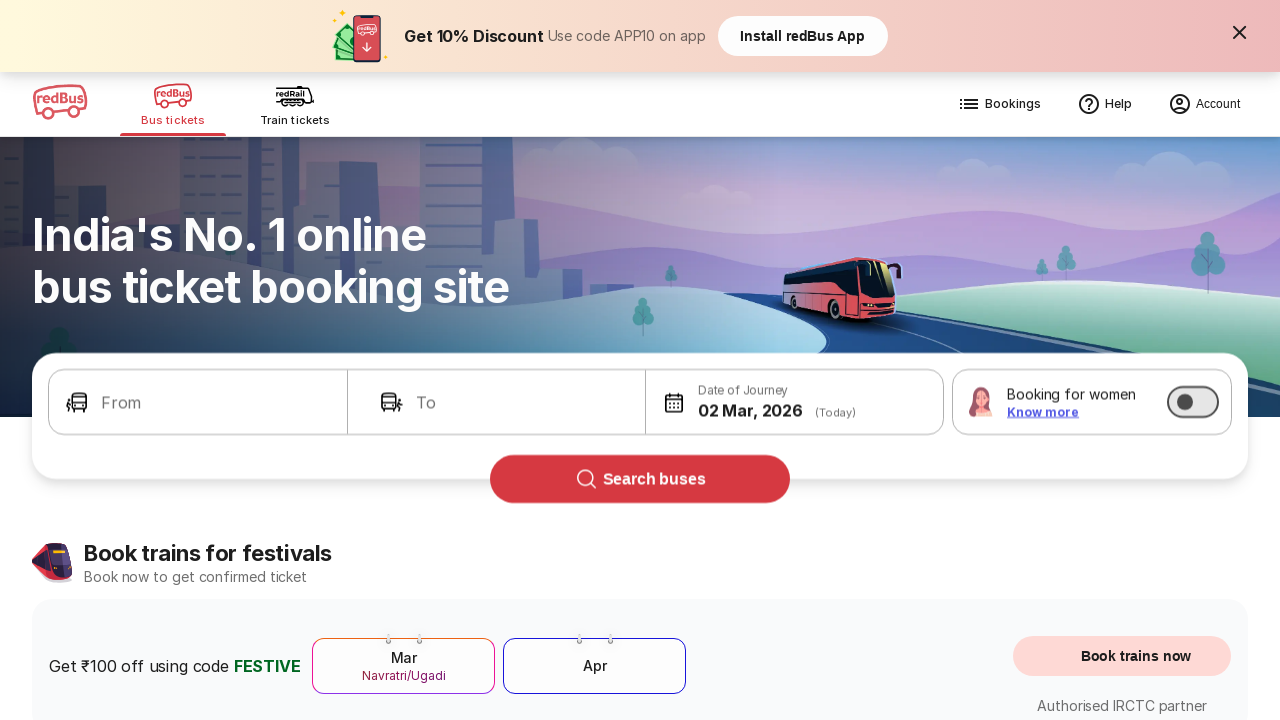

Waited for RedBus homepage to reach domcontentloaded state
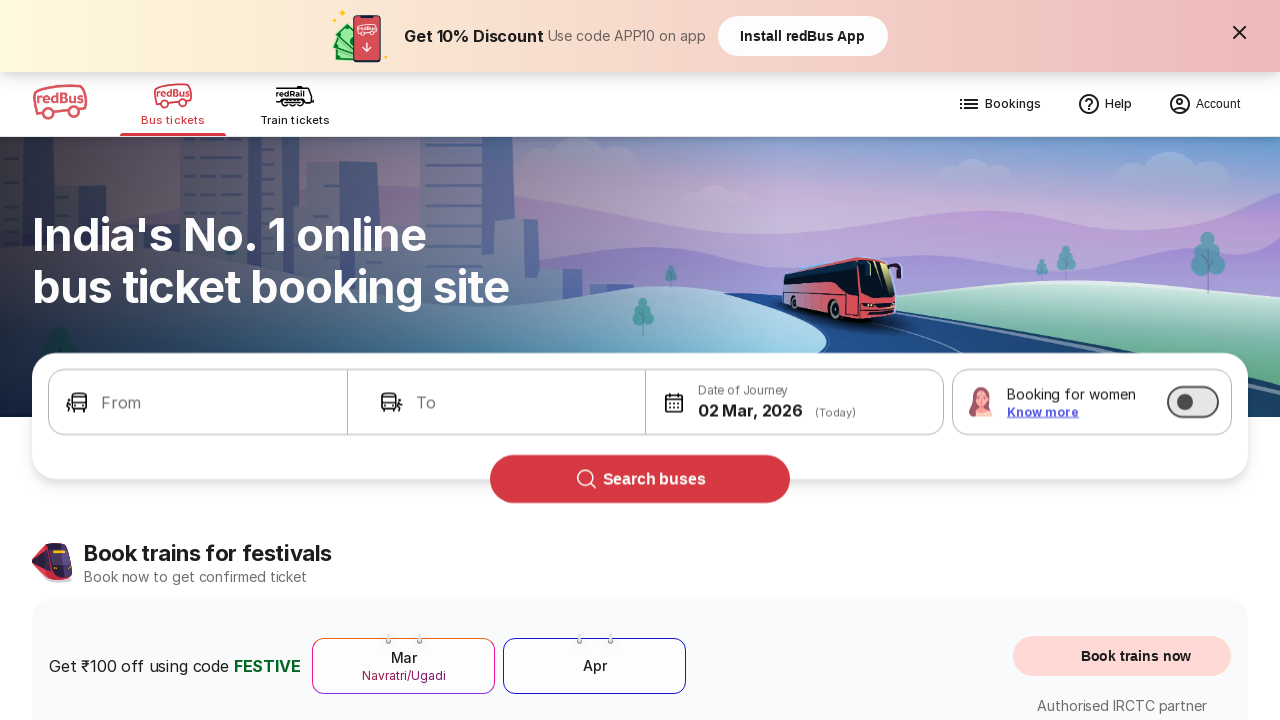

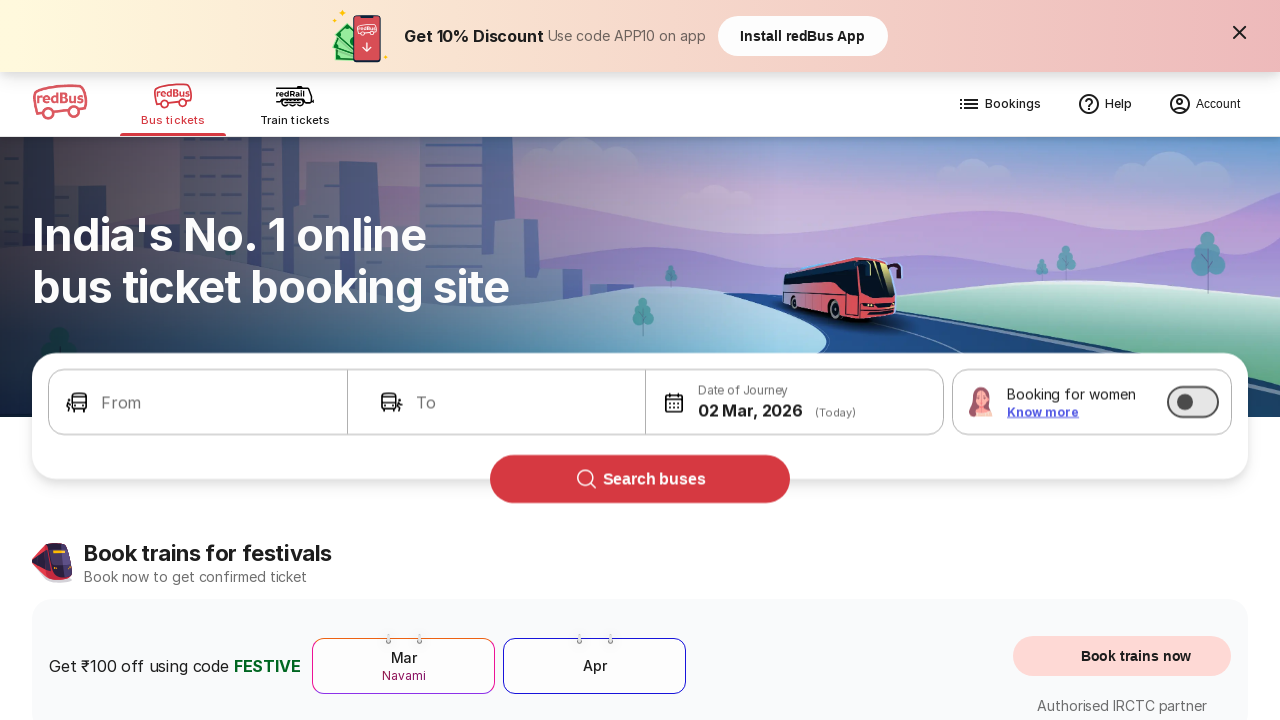